Clicks a button to generate an alert box and accepts the alert

Starting URL: https://artoftesting.com/samplesiteforselenium

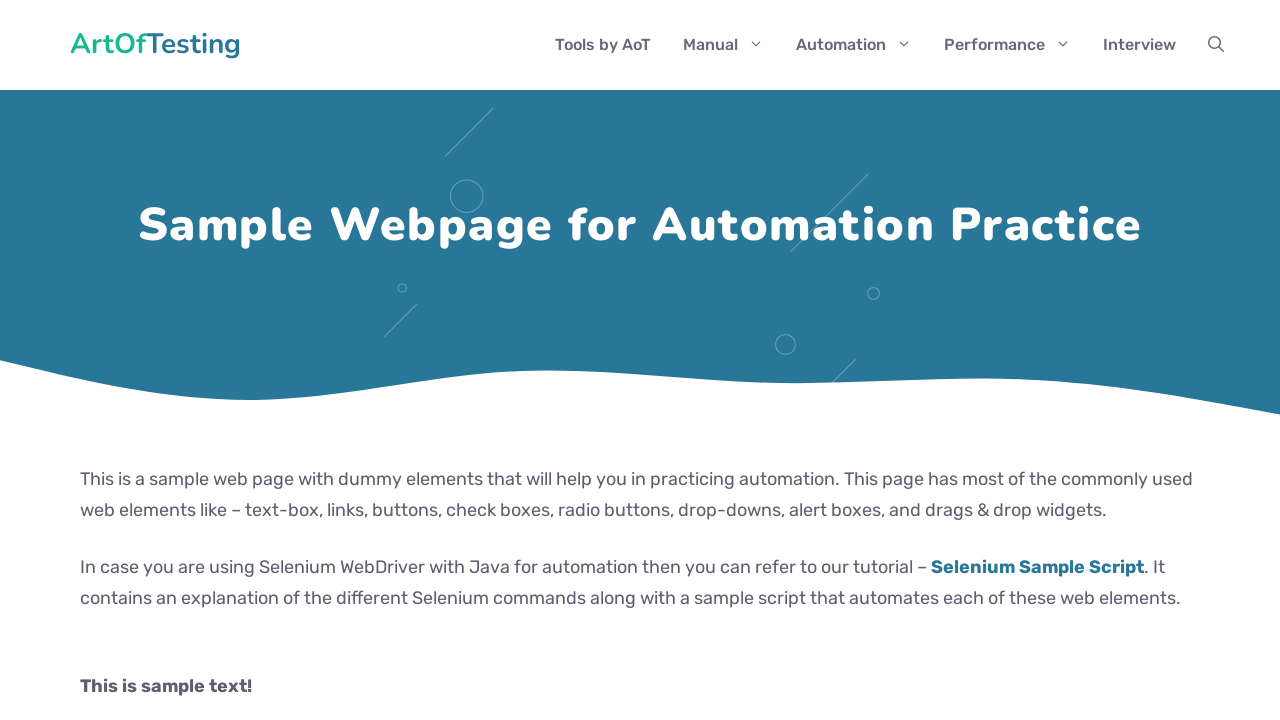

Clicked 'Generate Alert Box' button at (242, 361) on button:has-text('Generate Alert Box')
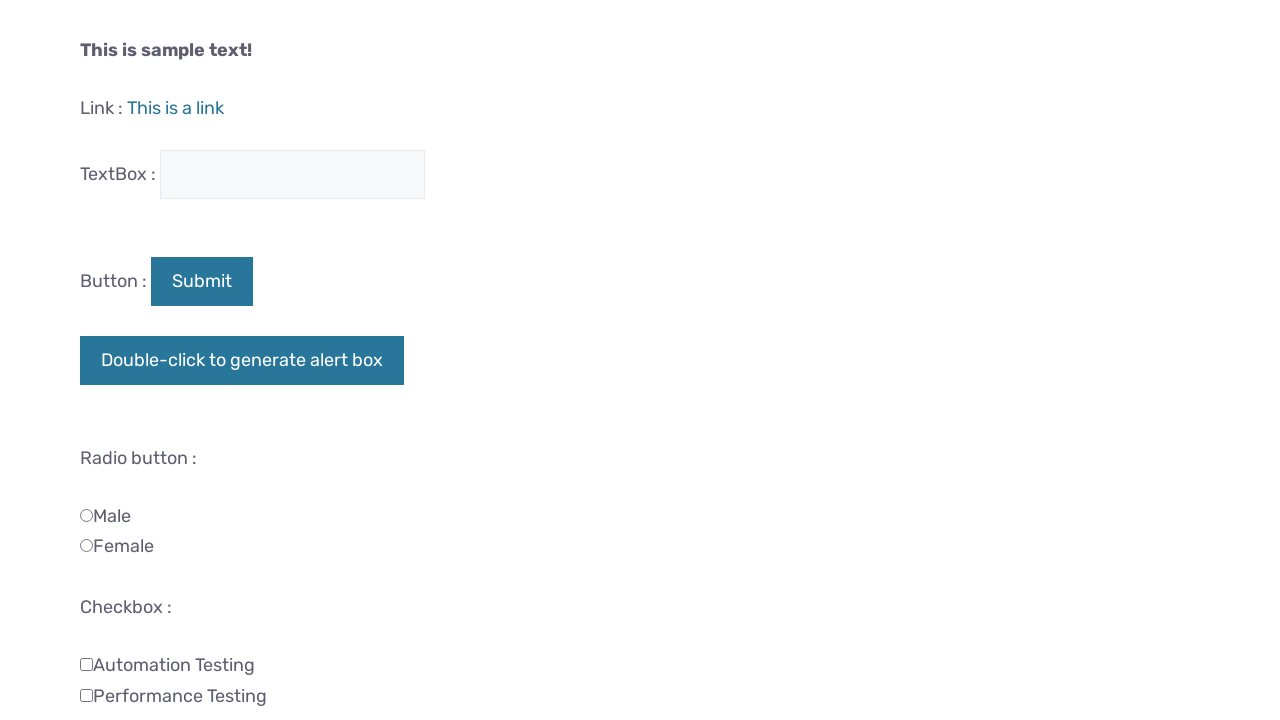

Set up dialog handler to accept alerts
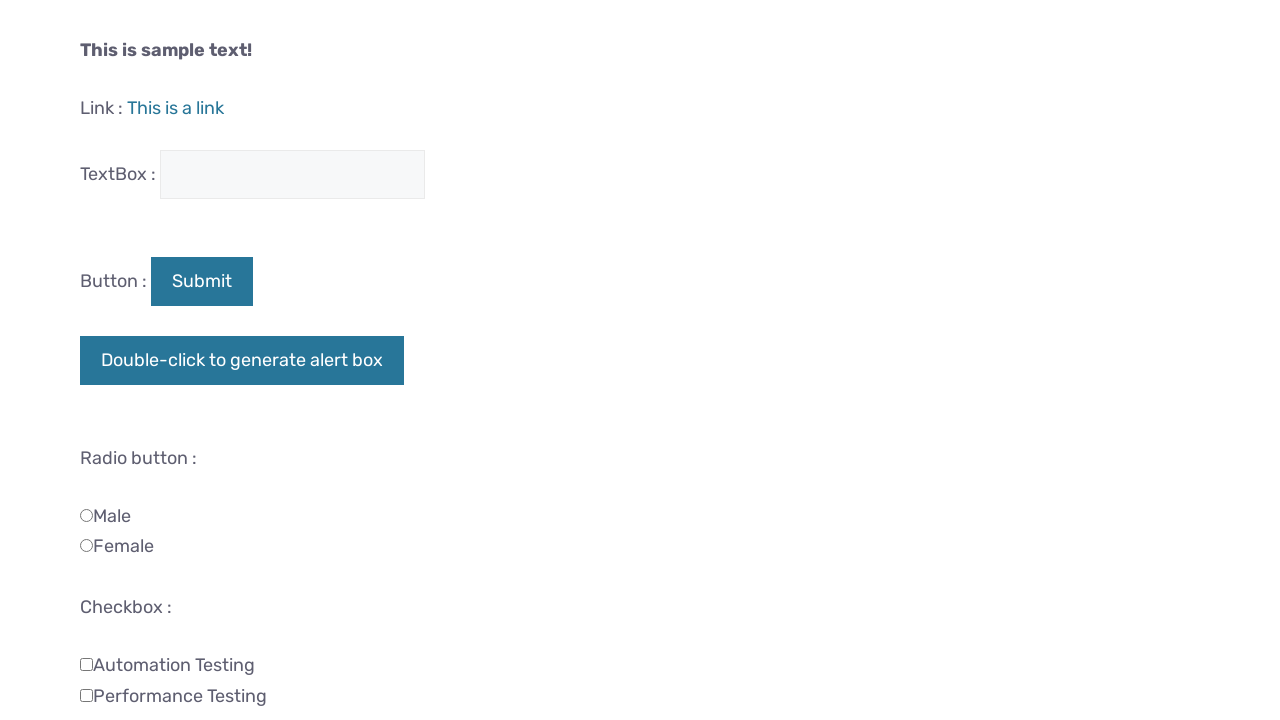

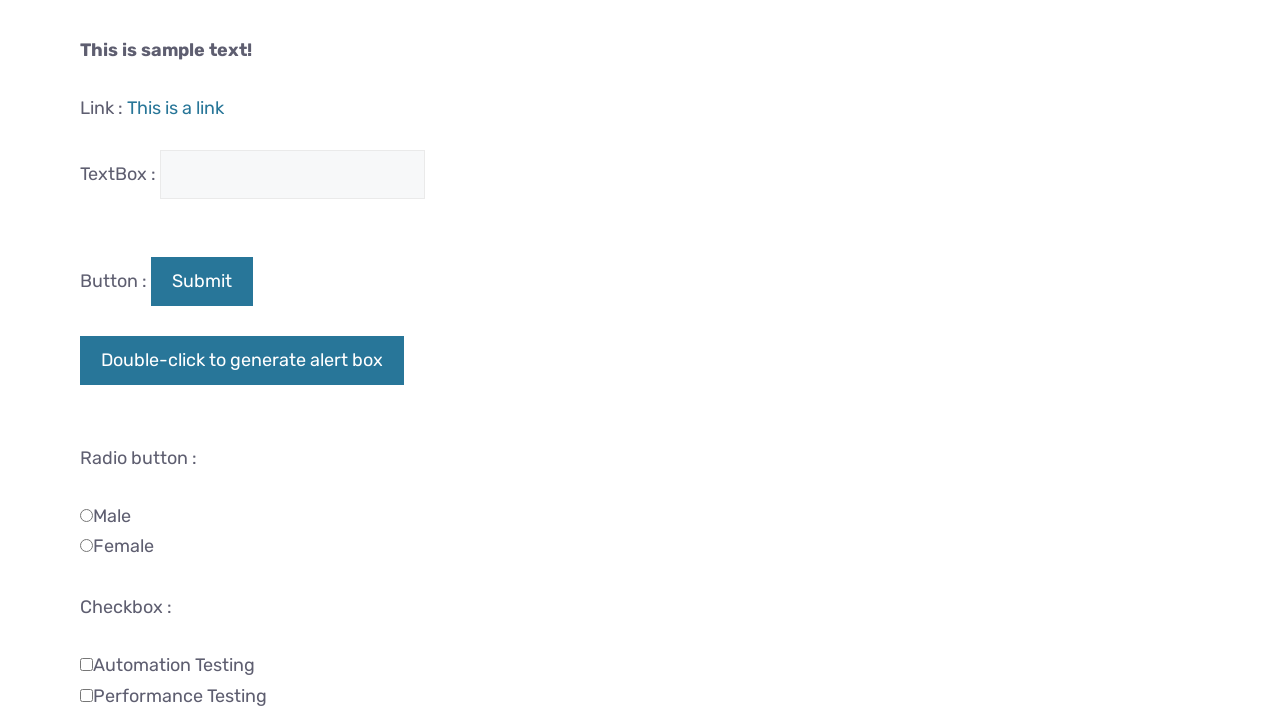